Tests alert functionality on a demo automation testing site by clicking the alert button to trigger an alert dialog

Starting URL: http://demo.automationtesting.in/Alerts.html

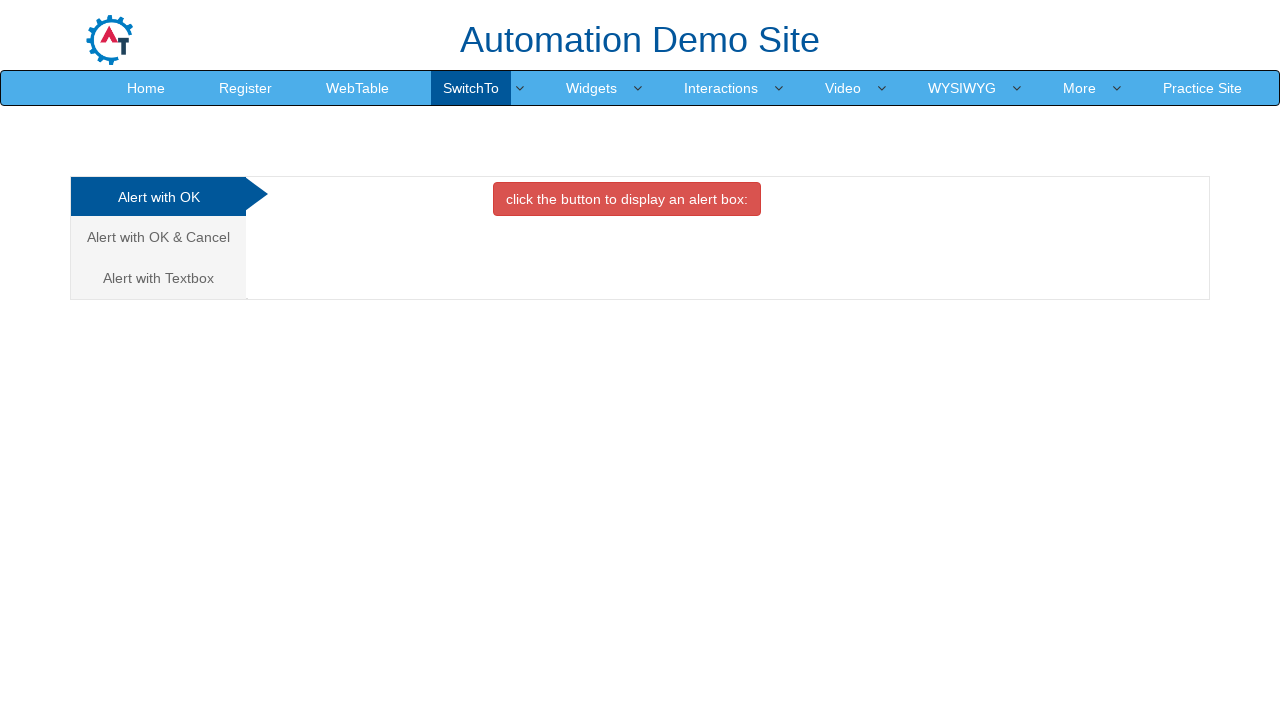

Clicked the alert button to trigger alert dialog at (627, 199) on button.btn.btn-danger
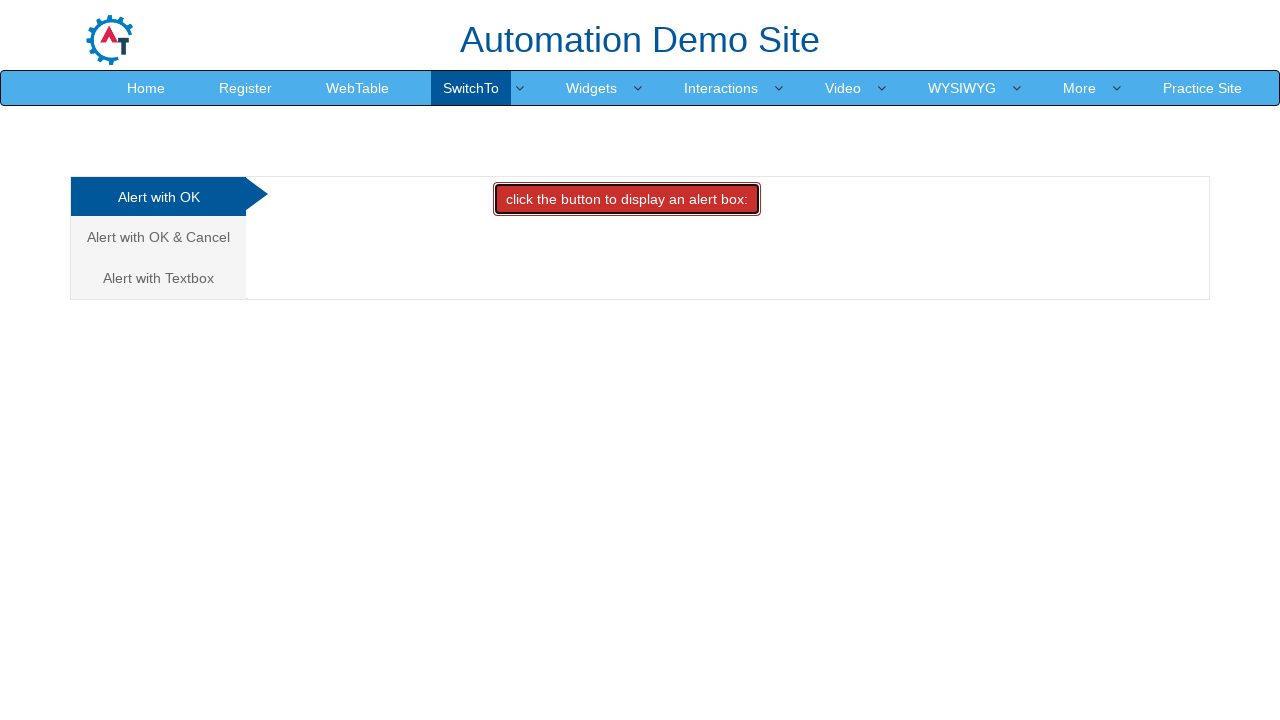

Set up dialog handler to accept alert
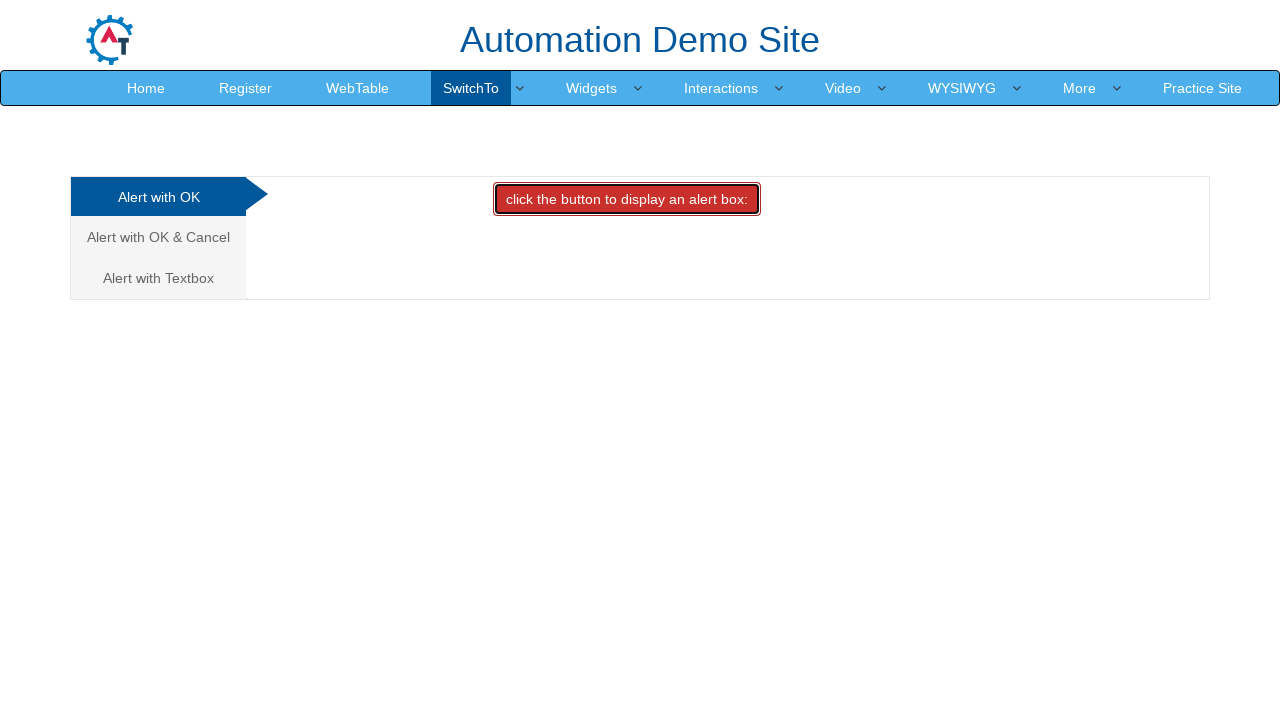

Waited for alert interaction to complete
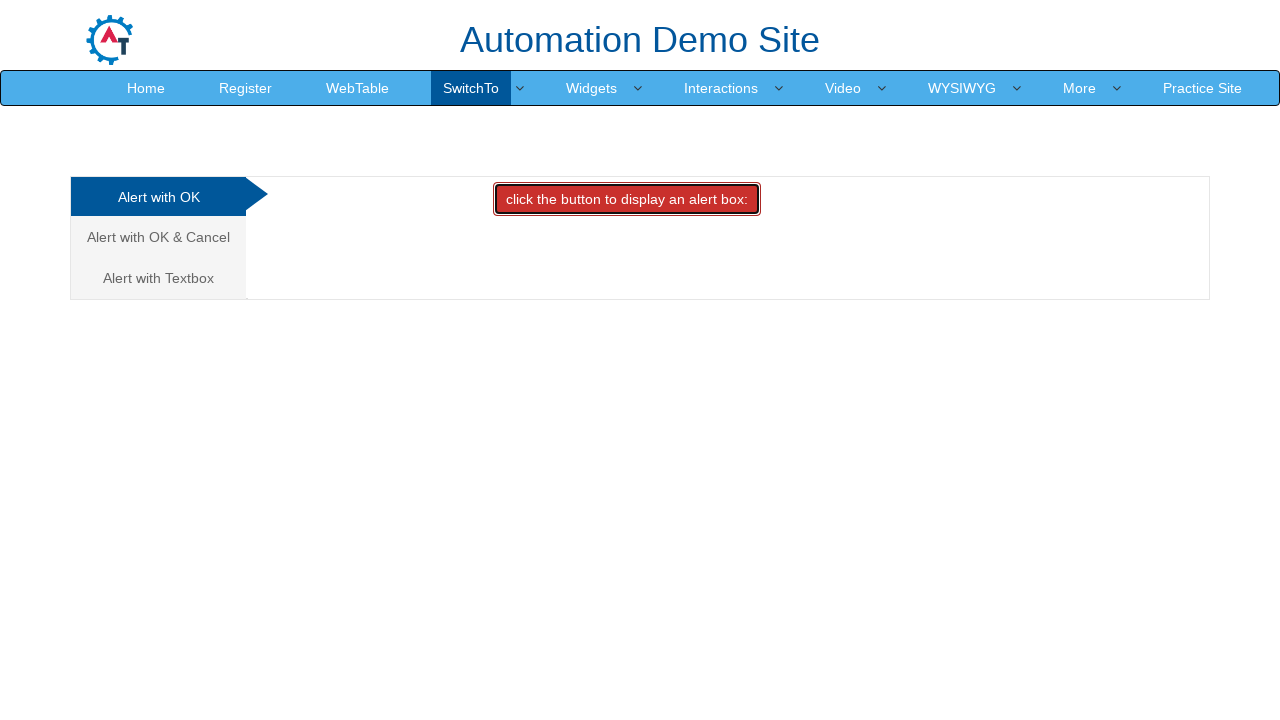

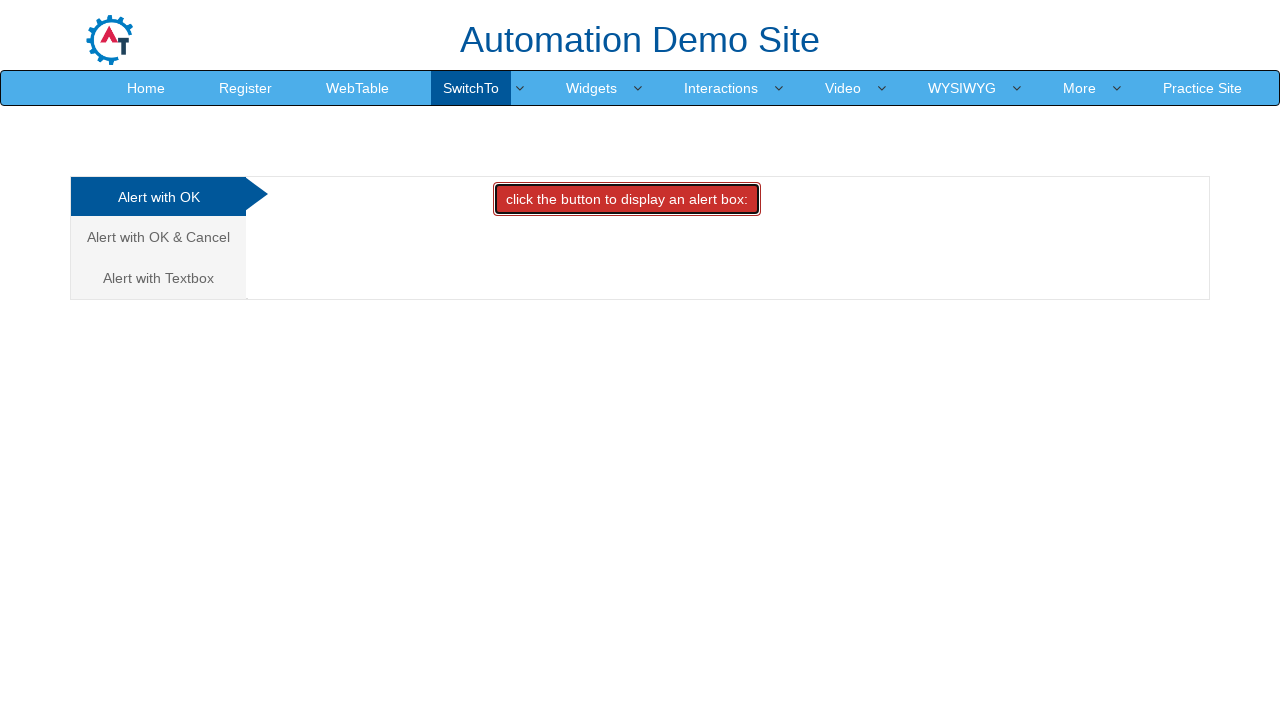